Tests basic form controls on a tutorial page by filling in first name, last name, selecting gender radio button, checking a checkbox, entering email and password fields, then clicking clear button and navigating to Contact page.

Starting URL: https://www.hyrtutorials.com/p/basic-controls.html

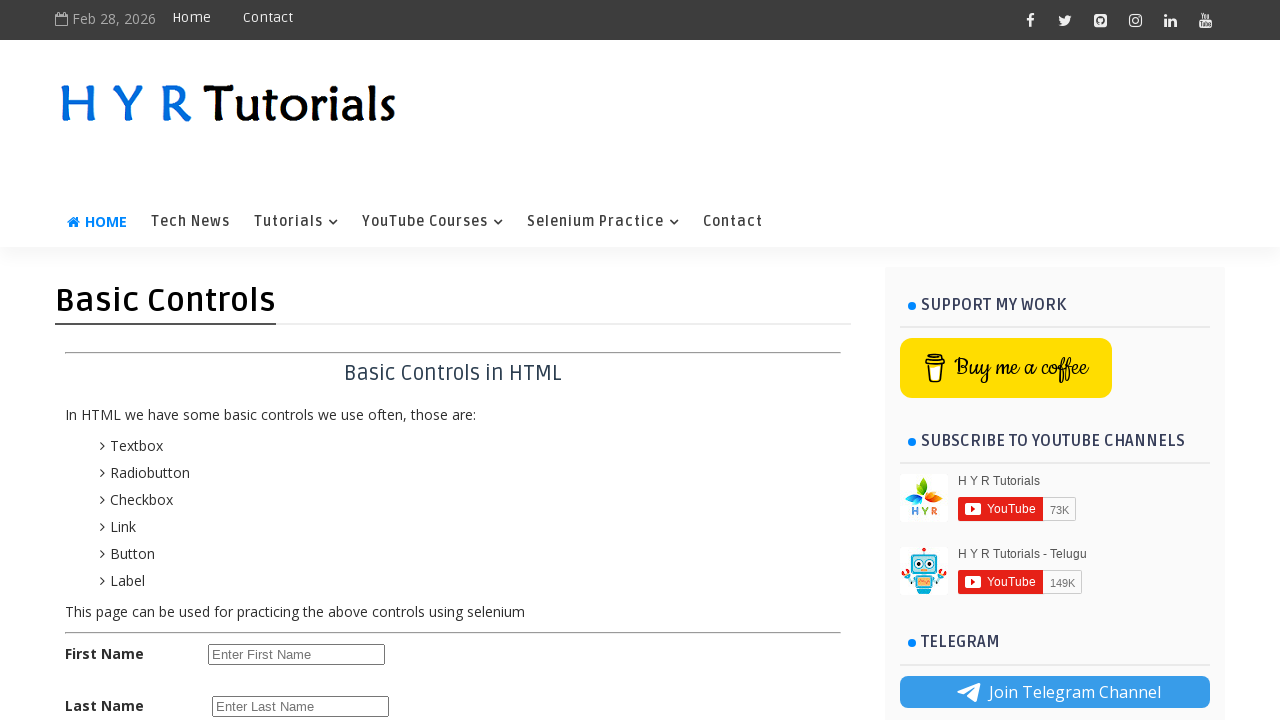

Filled first name field with 'achyu' on #firstName
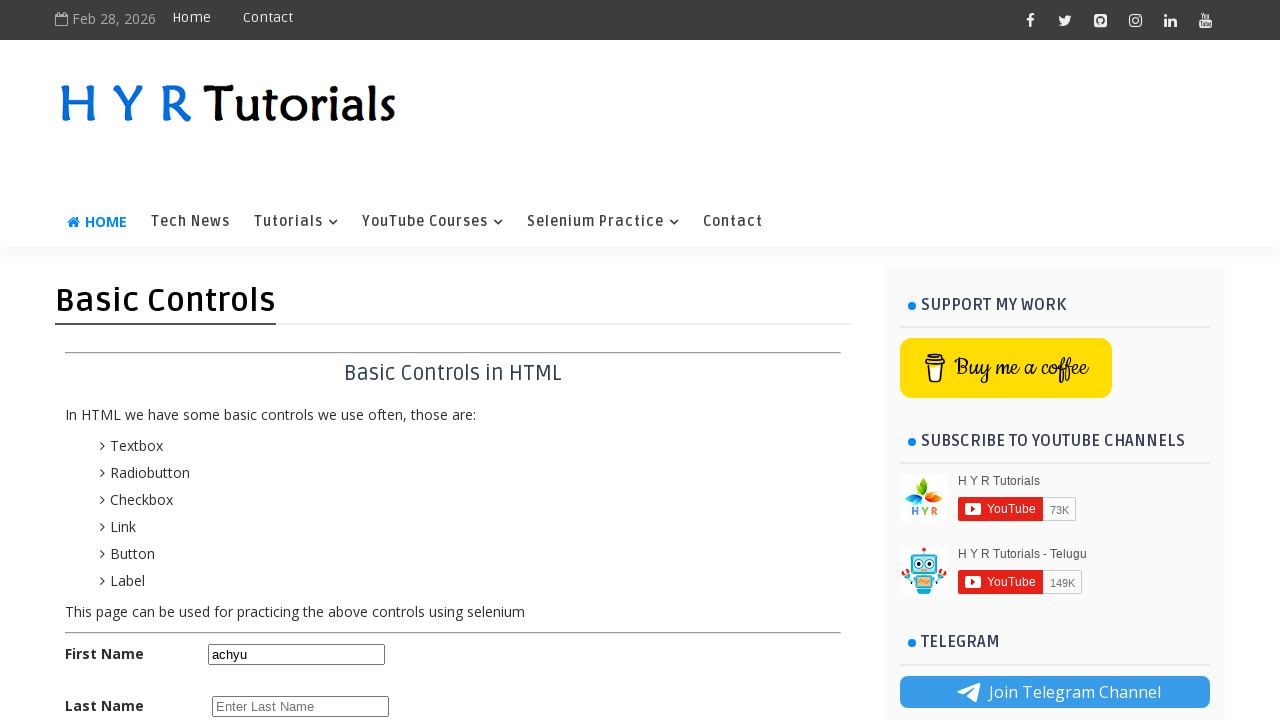

Filled last name field with 'v' on #lastName
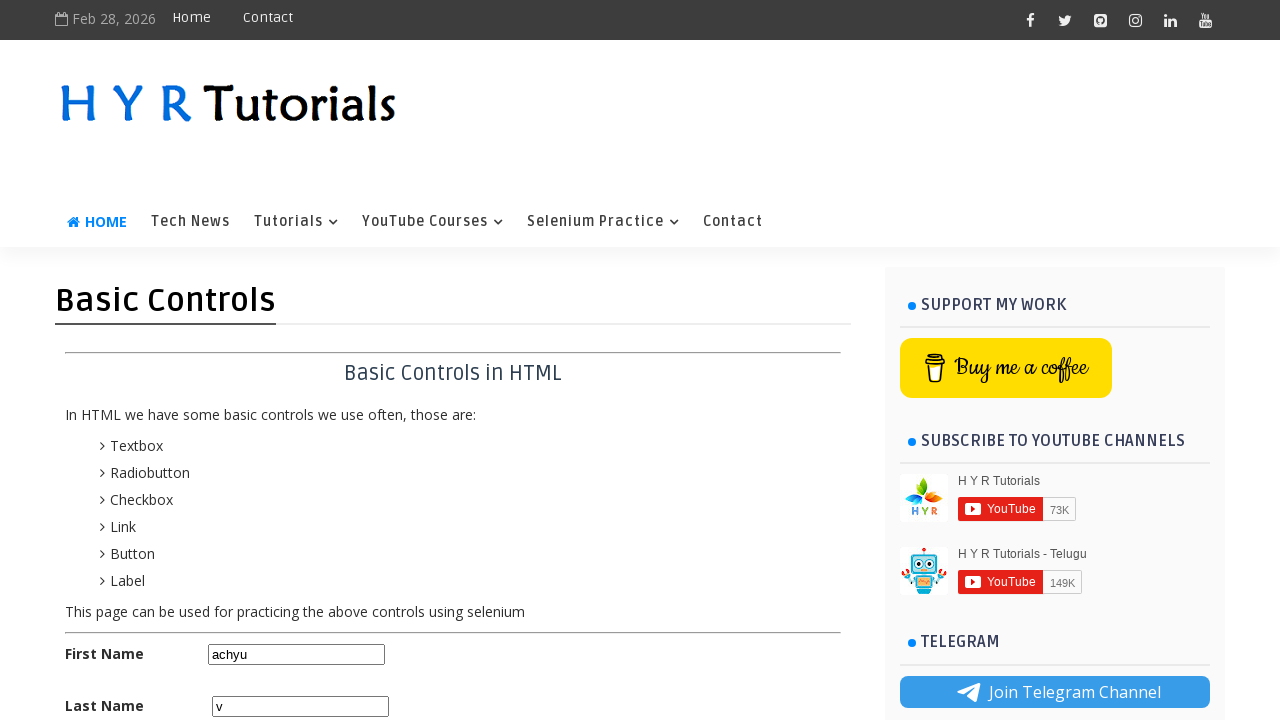

Selected female radio button at (286, 426) on #femalerb
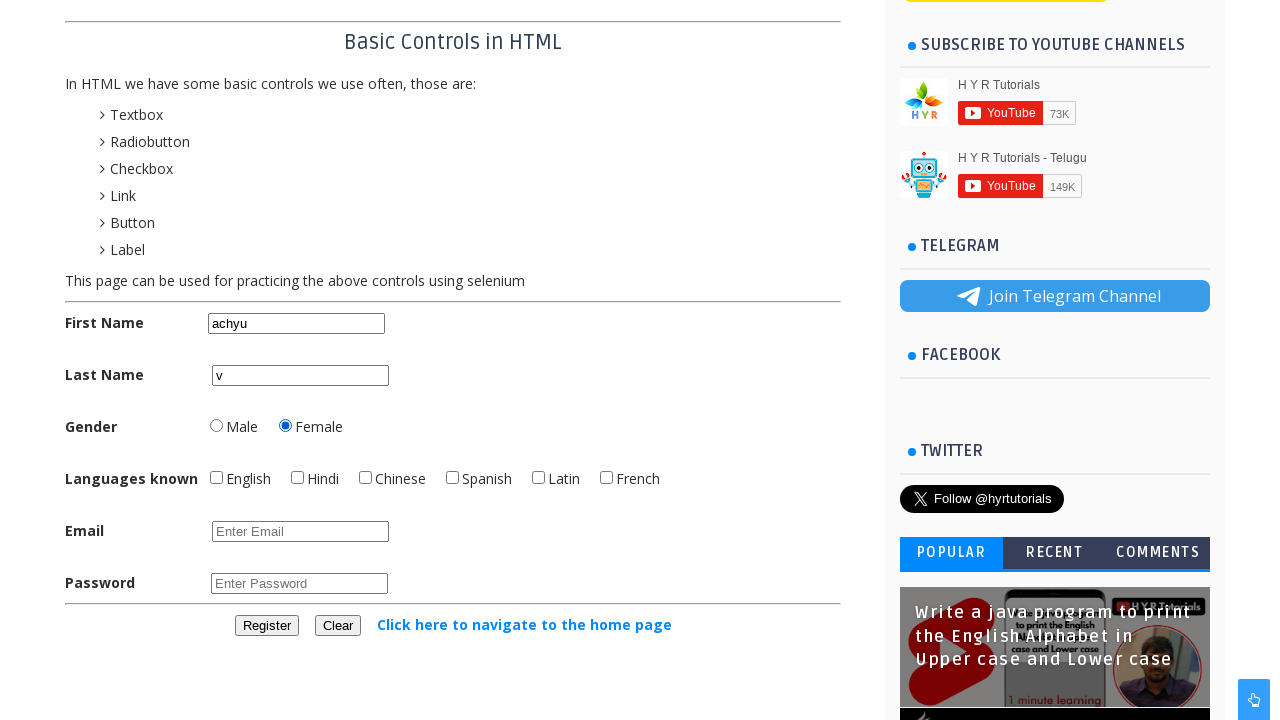

Checked English checkbox at (216, 478) on #englishchbx
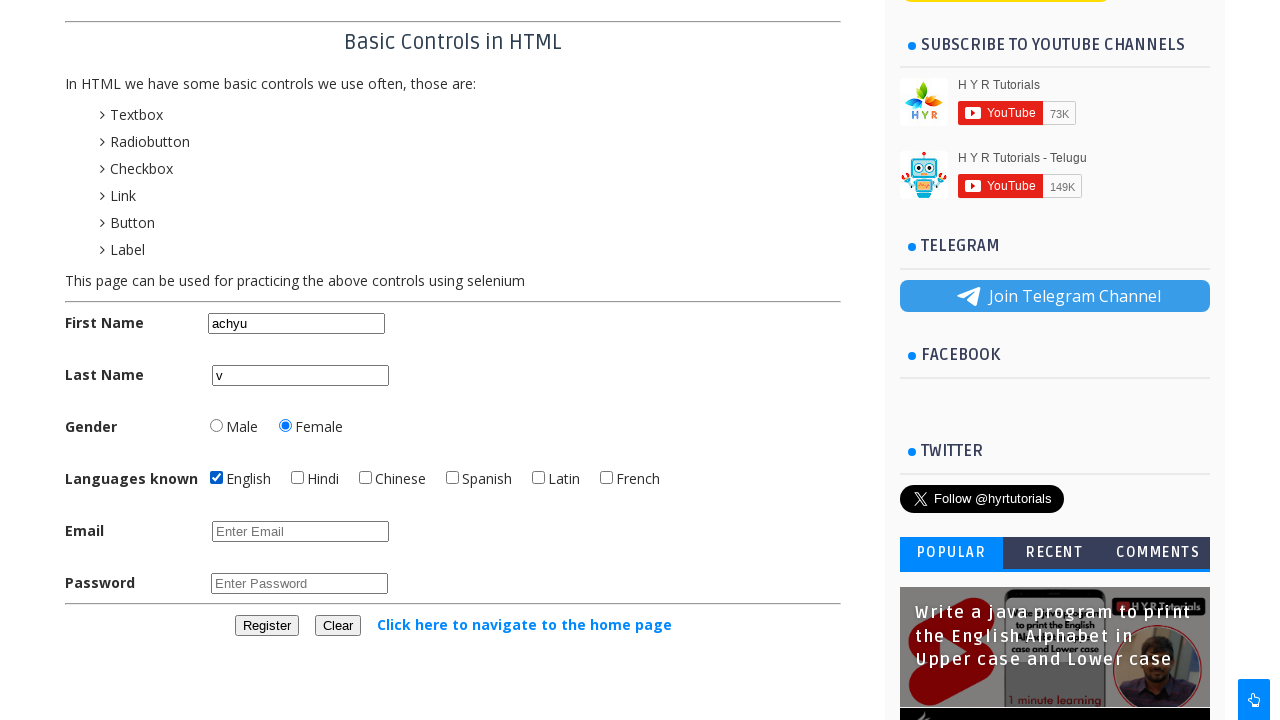

Filled email field with 'abc@gmail.com' on #email
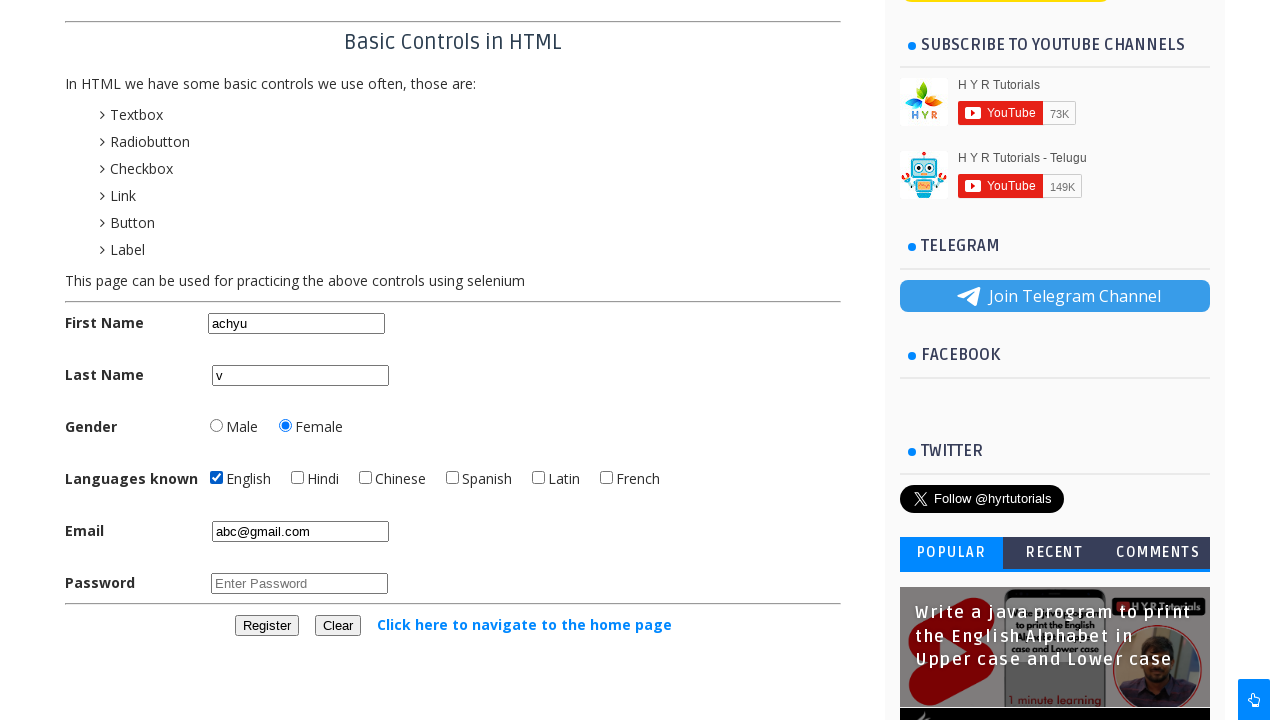

Filled password field with '12345' on #password
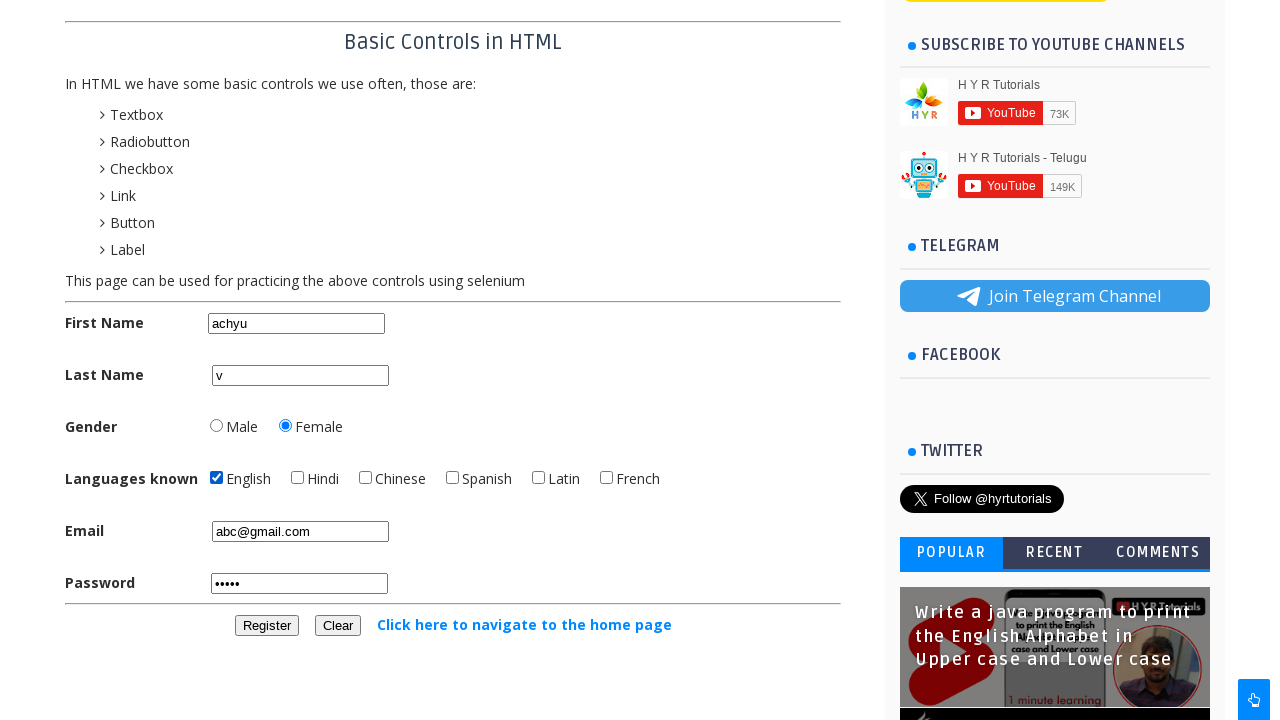

Clicked clear button to reset form at (338, 626) on #clearbtn
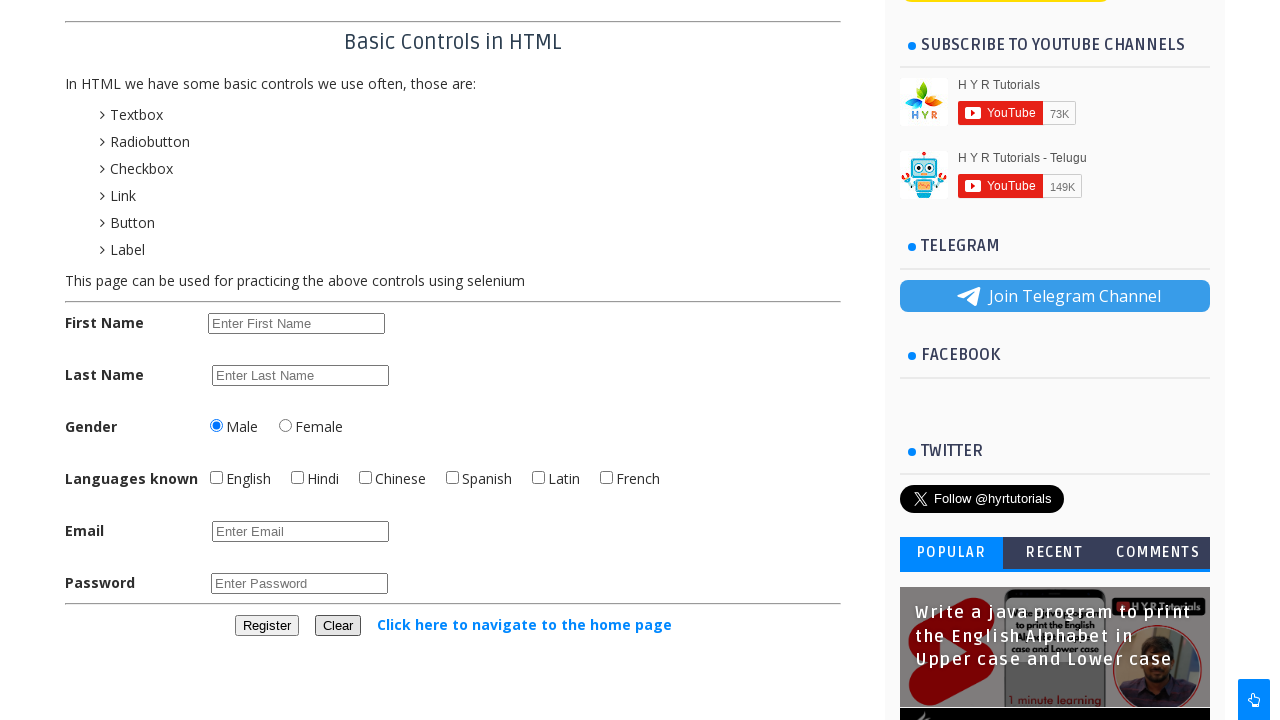

Waited for page to process
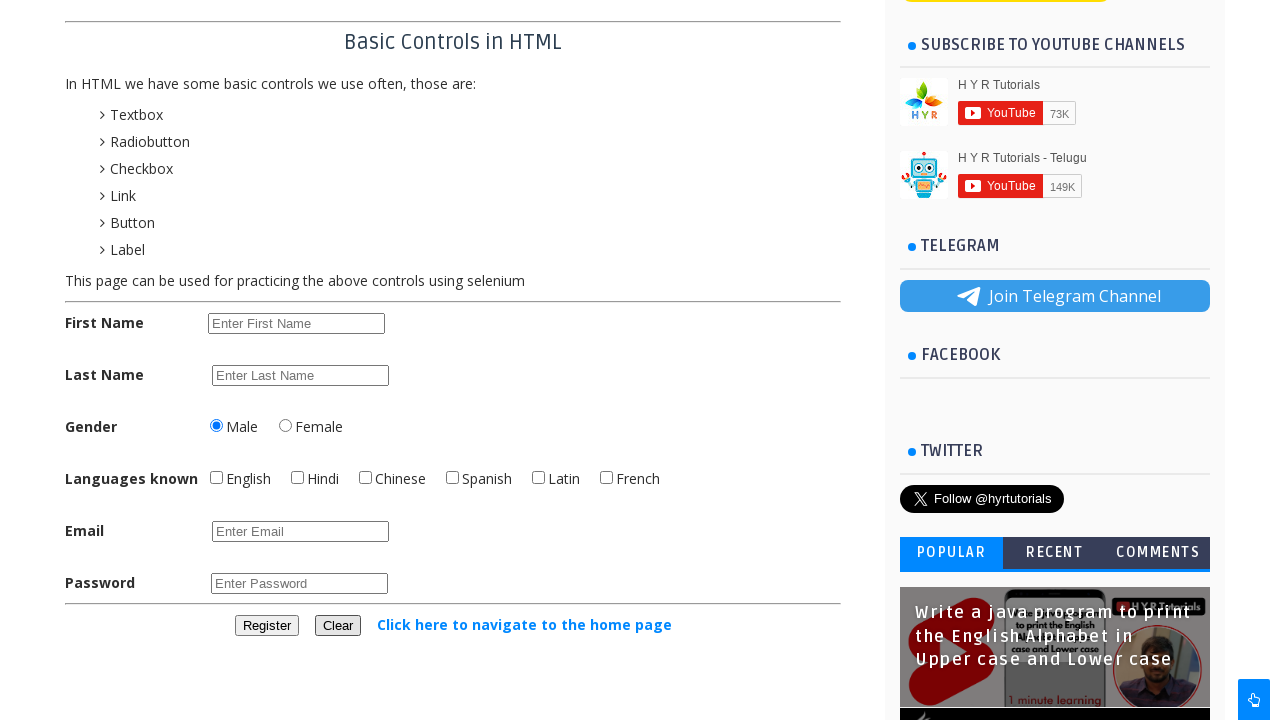

Located all Contact links on page
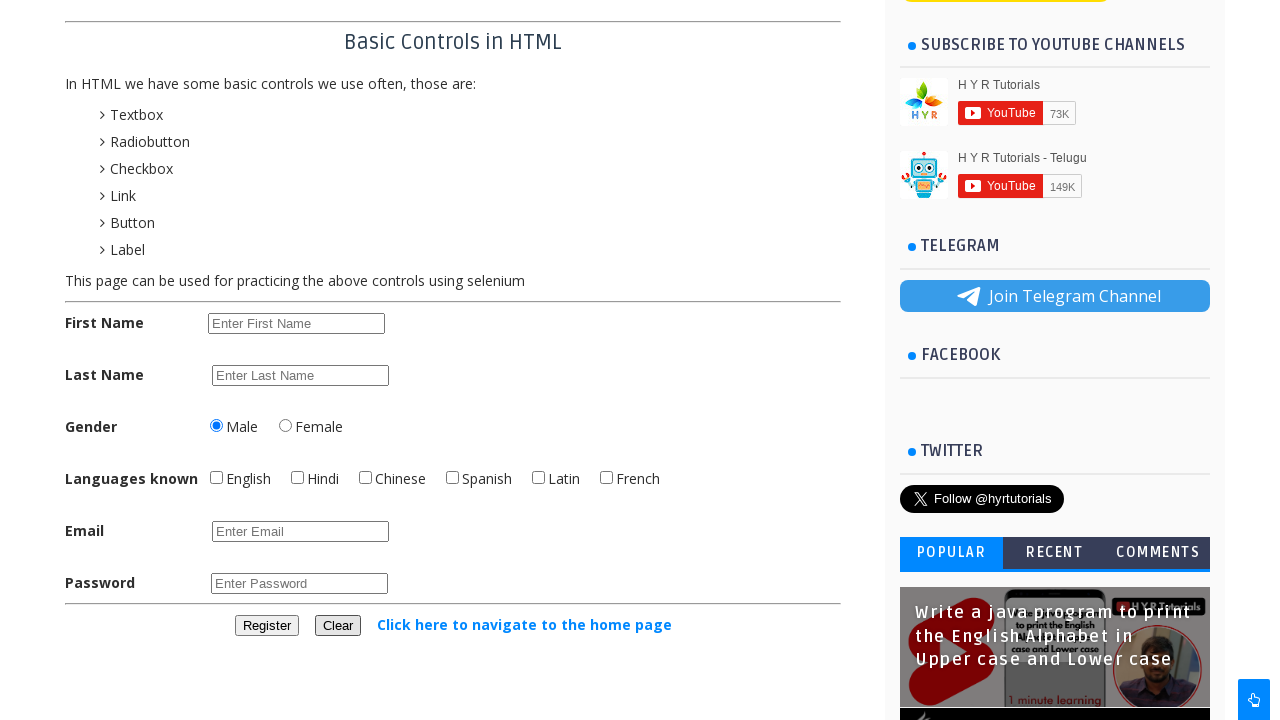

Clicked second Contact link to navigate to Contact page at (733, 222) on xpath=//a[text()='Contact'] >> nth=1
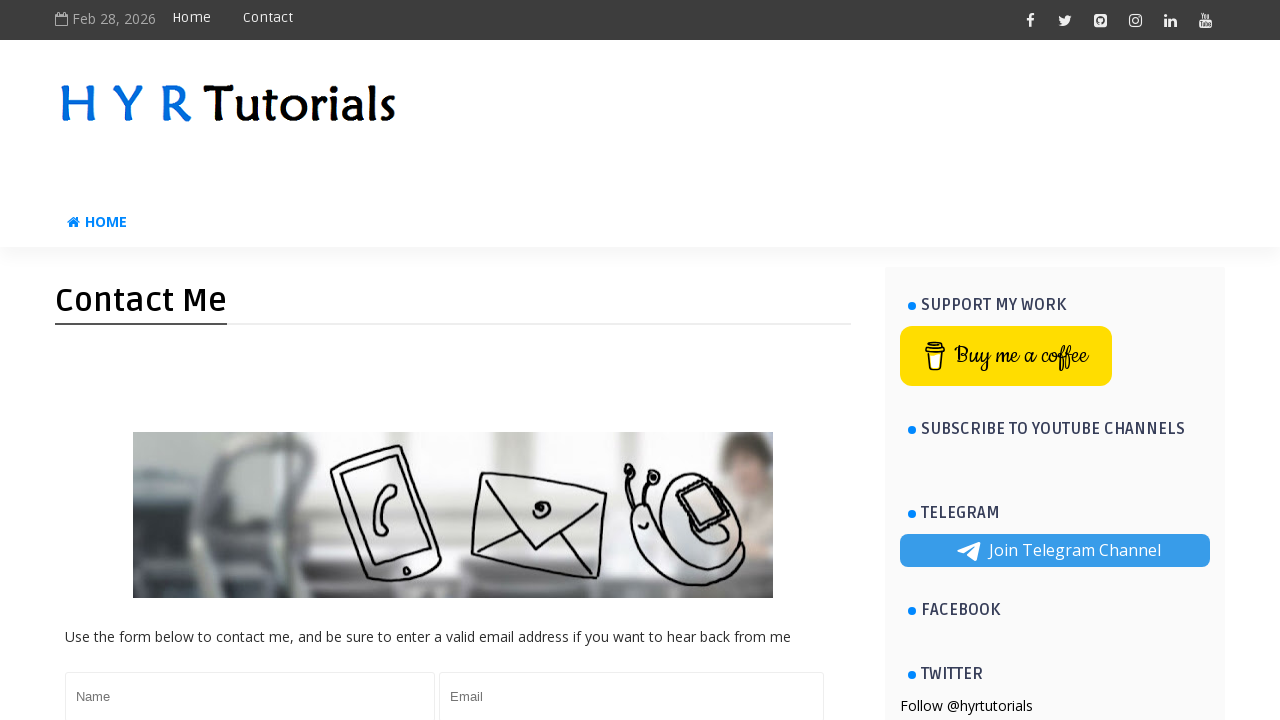

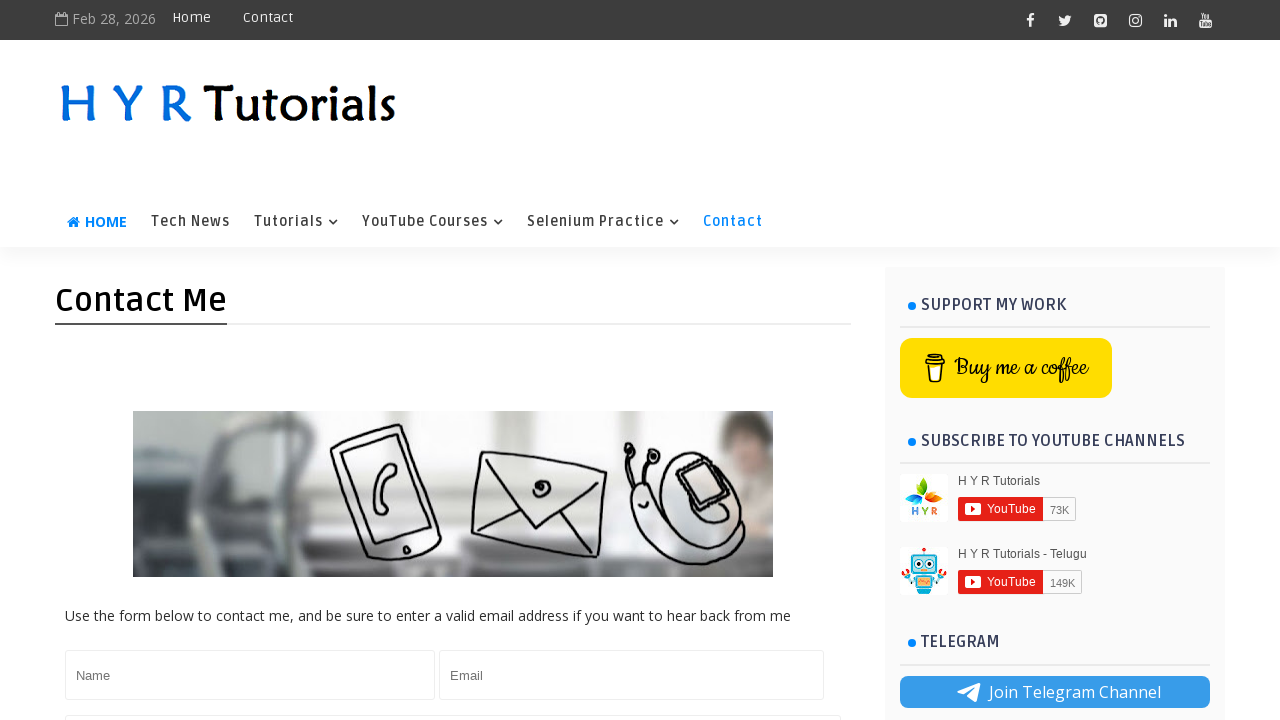